Clicks on the products navigation button and verifies that the URL changes from the homepage

Starting URL: https://www.microsoft.com/uk-ua/

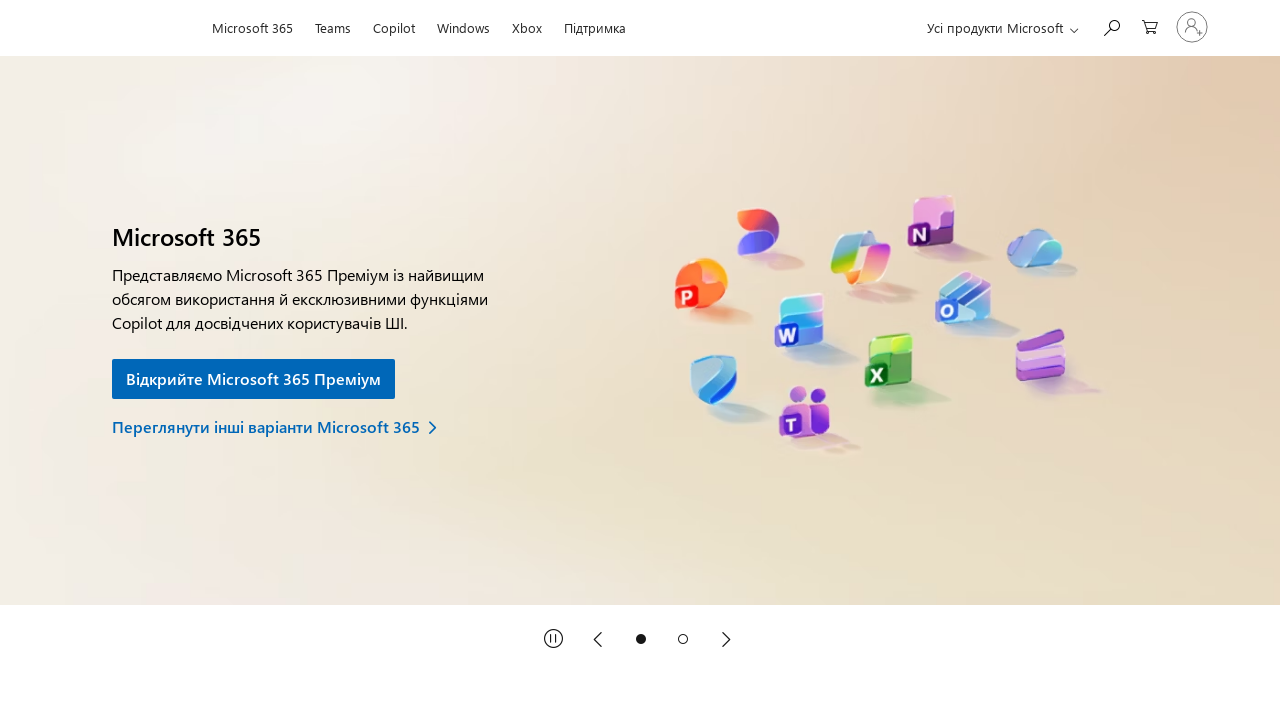

Clicked on products navigation button at (252, 25) on xpath=/html/body/div[3]/div[1]/div/div/header/div/div/nav/ul/li[1]/a
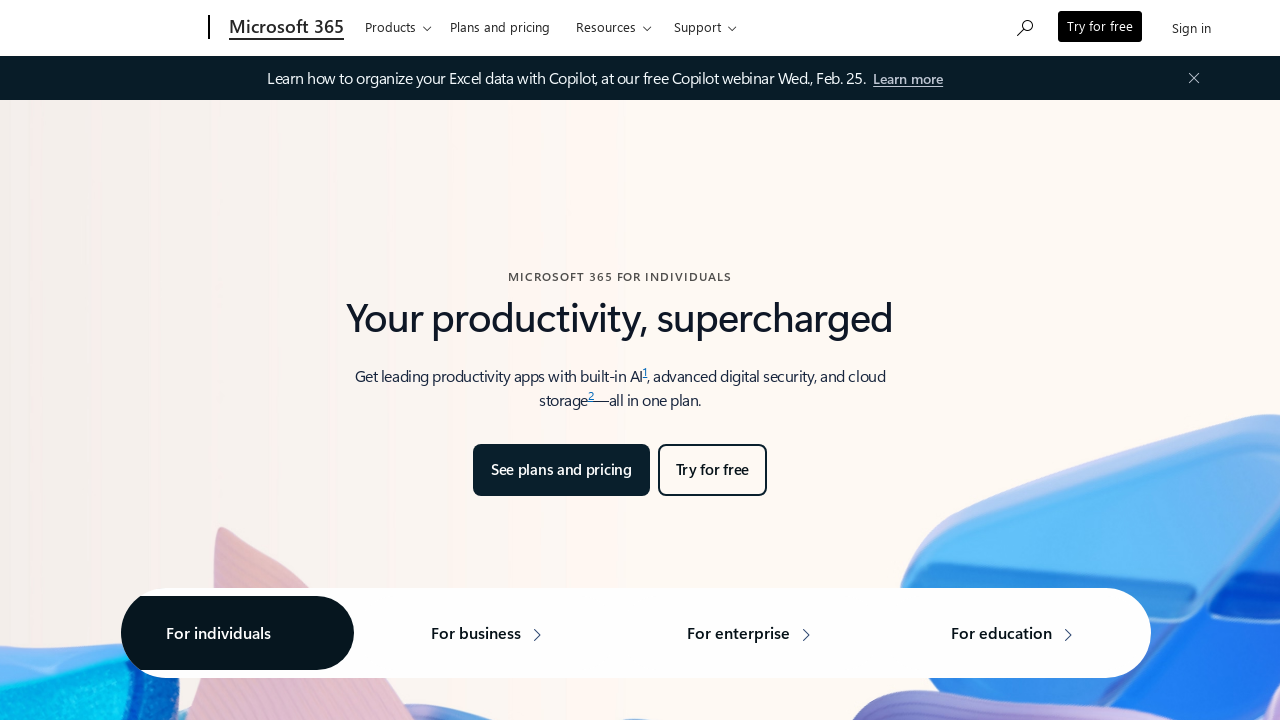

Navigation completed and page loaded (networkidle state)
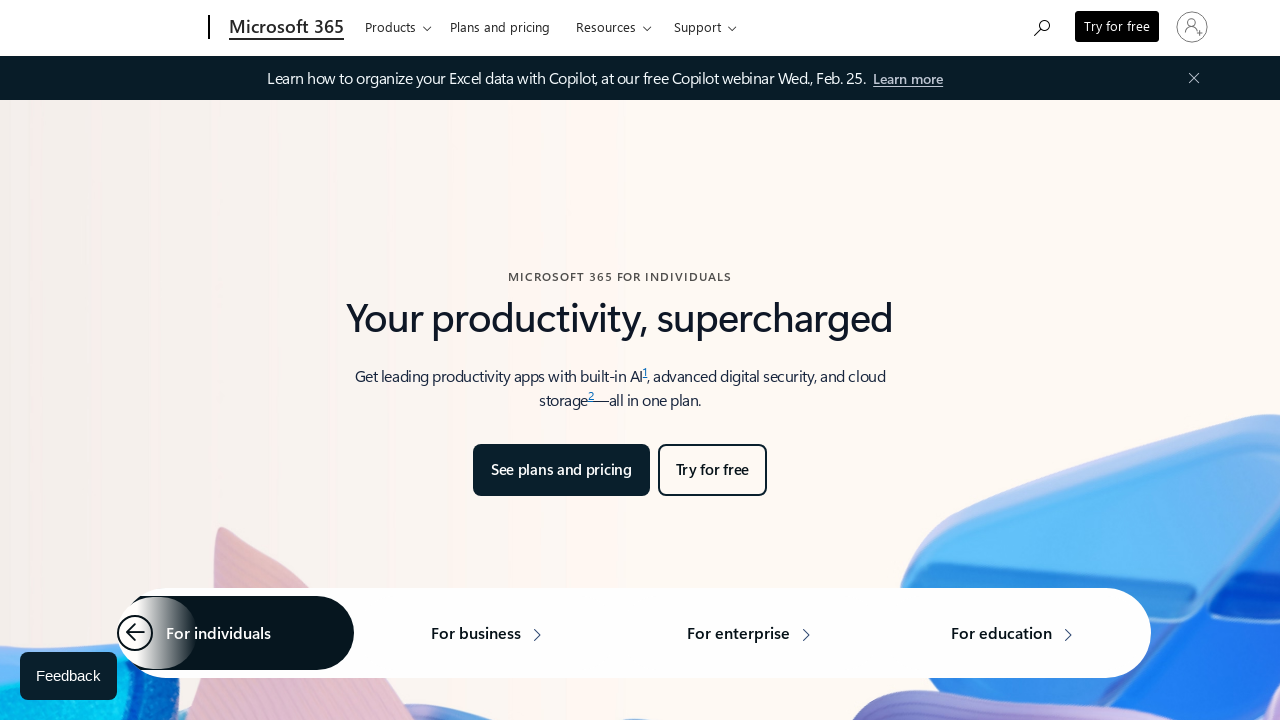

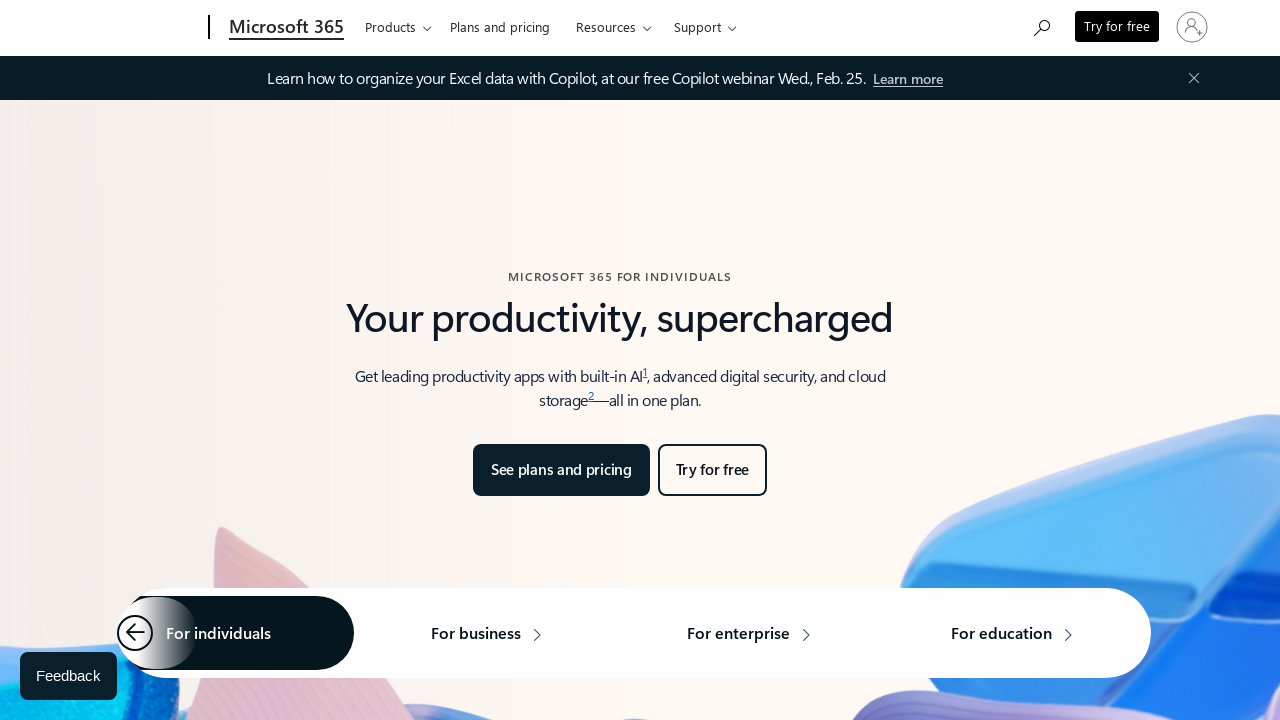